Tests scrolling page functionality by navigating to scroll page, scrolling to form fields, and filling them

Starting URL: https://formy-project.herokuapp.com

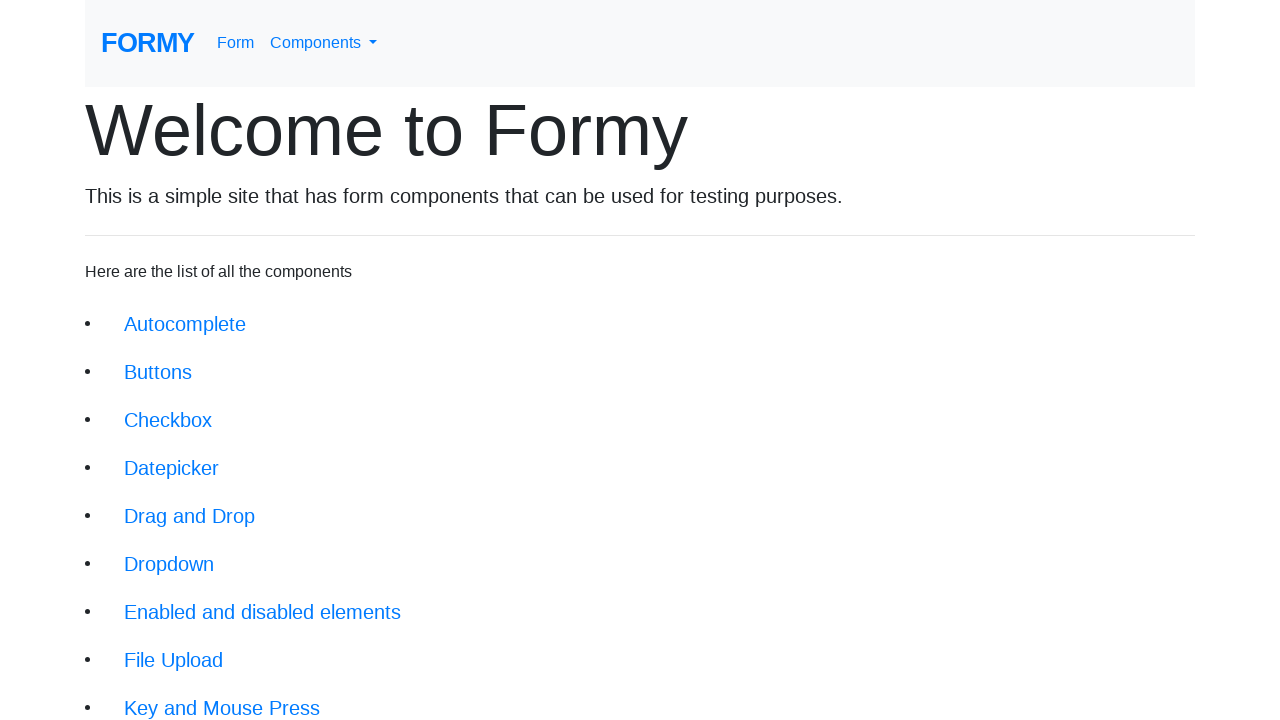

Clicked on scroll page link at (174, 552) on xpath=//a[@class ='btn btn-lg' and @href='/scroll']
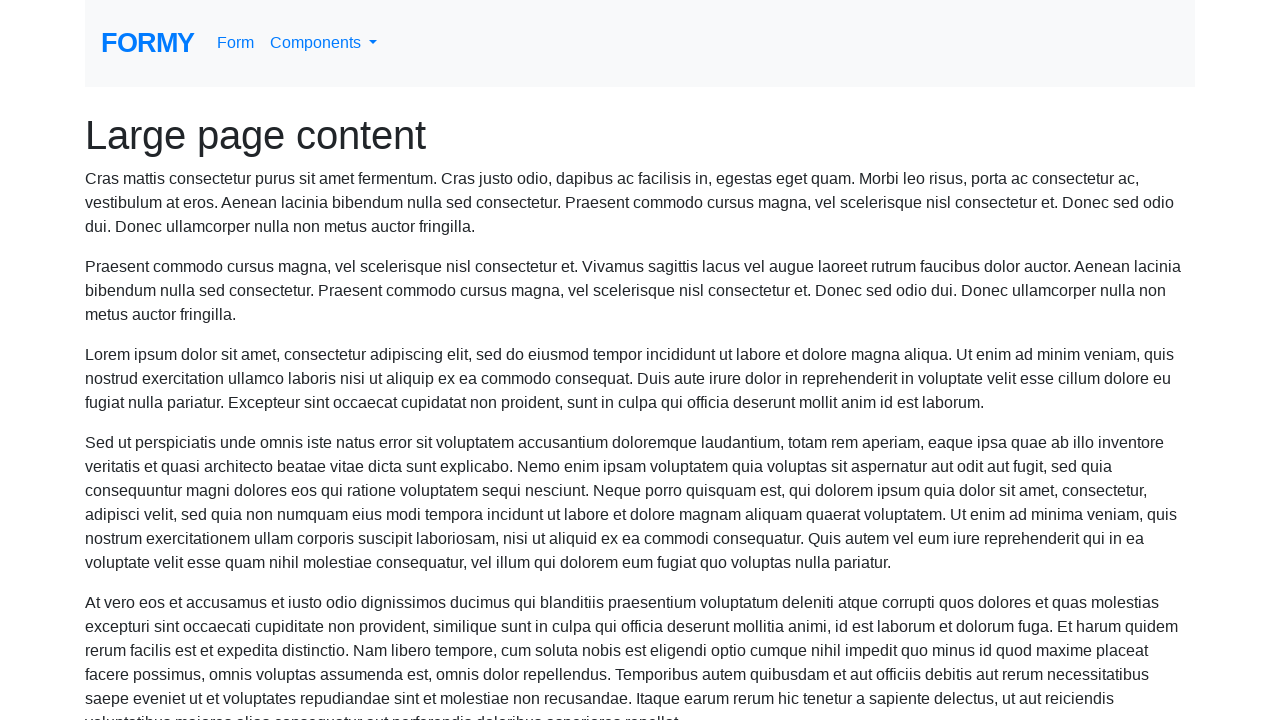

Located full name input field
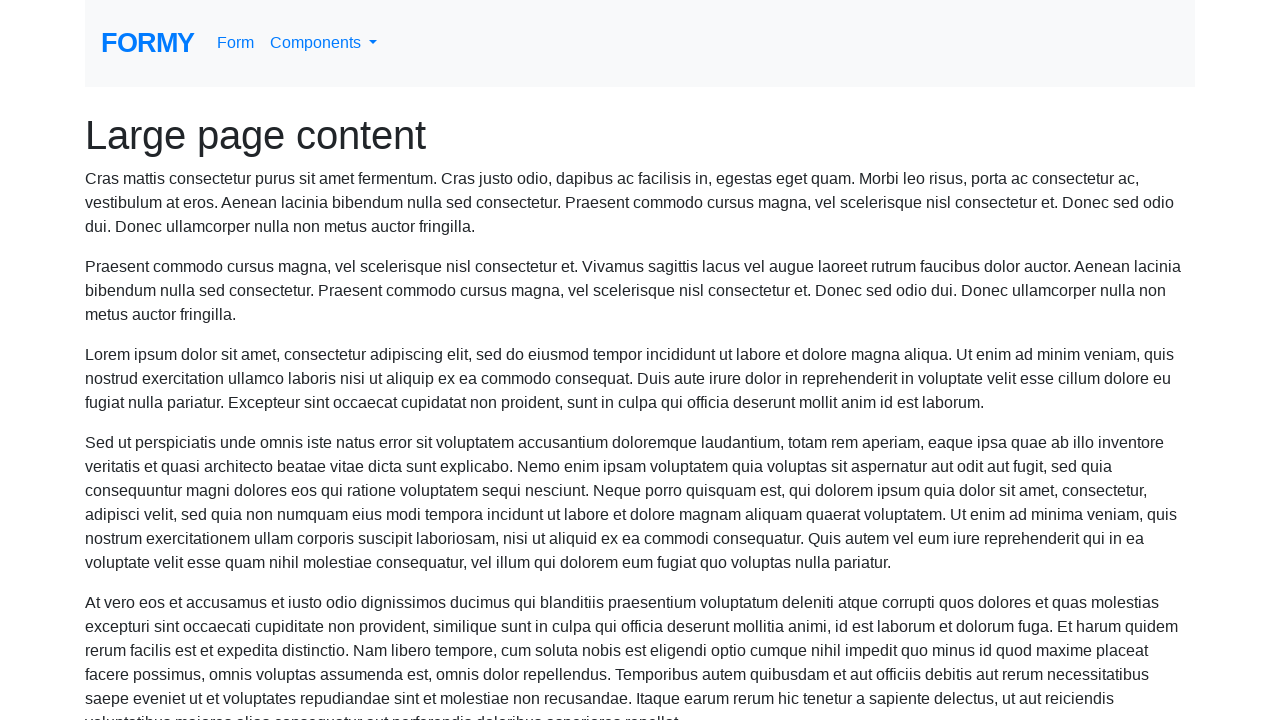

Scrolled to full name field
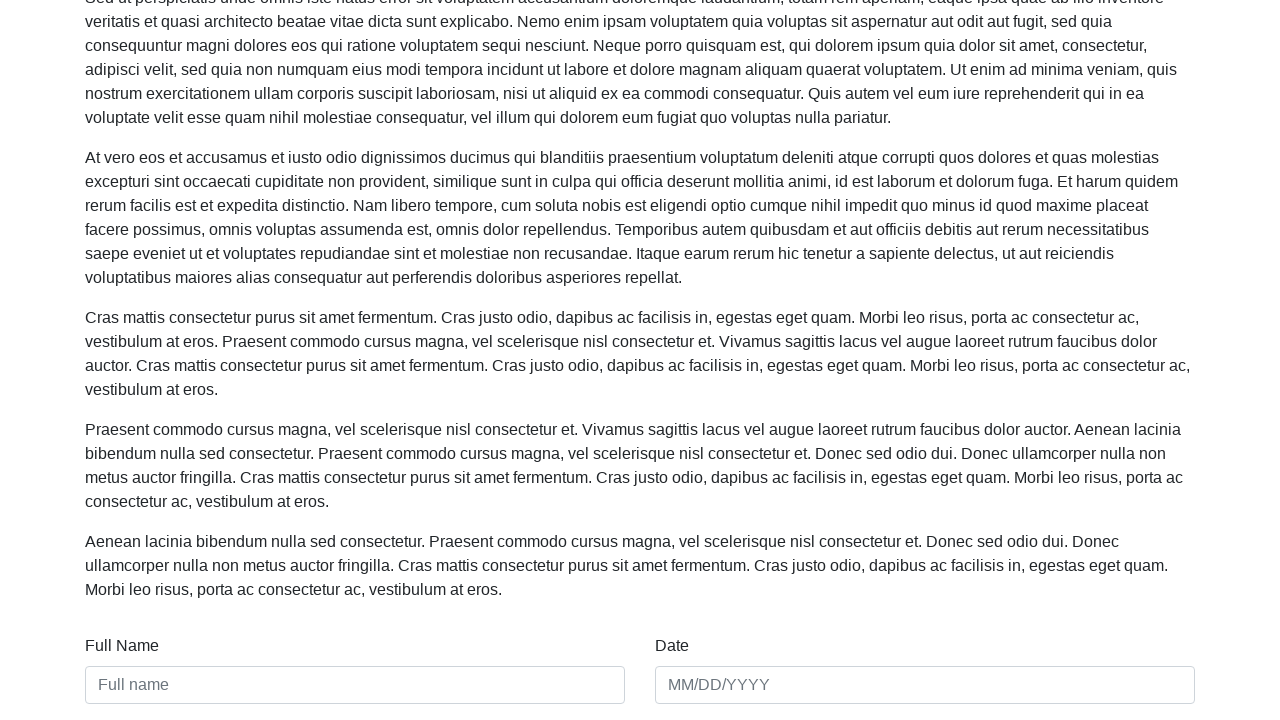

Filled full name field with 'Don Sanches' on xpath=//input[@placeholder='Full name']
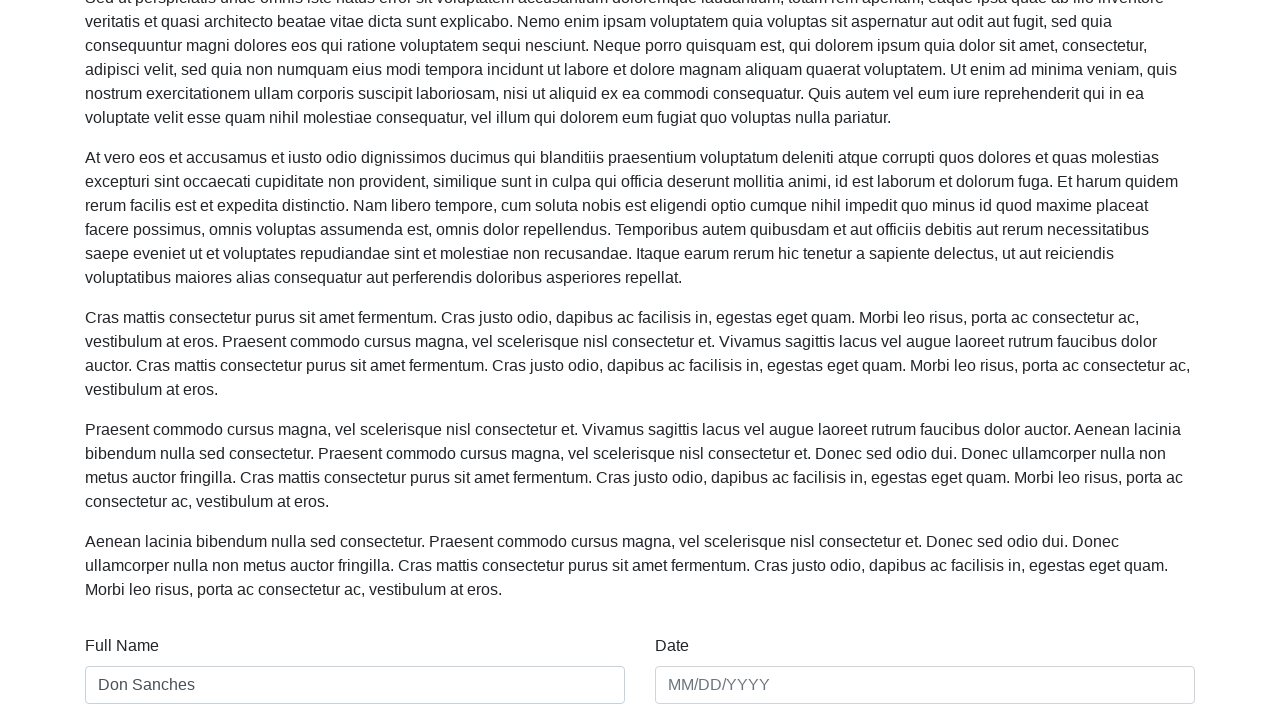

Filled date field with '11/07/2022' on //input[@placeholder='MM/DD/YYYY']
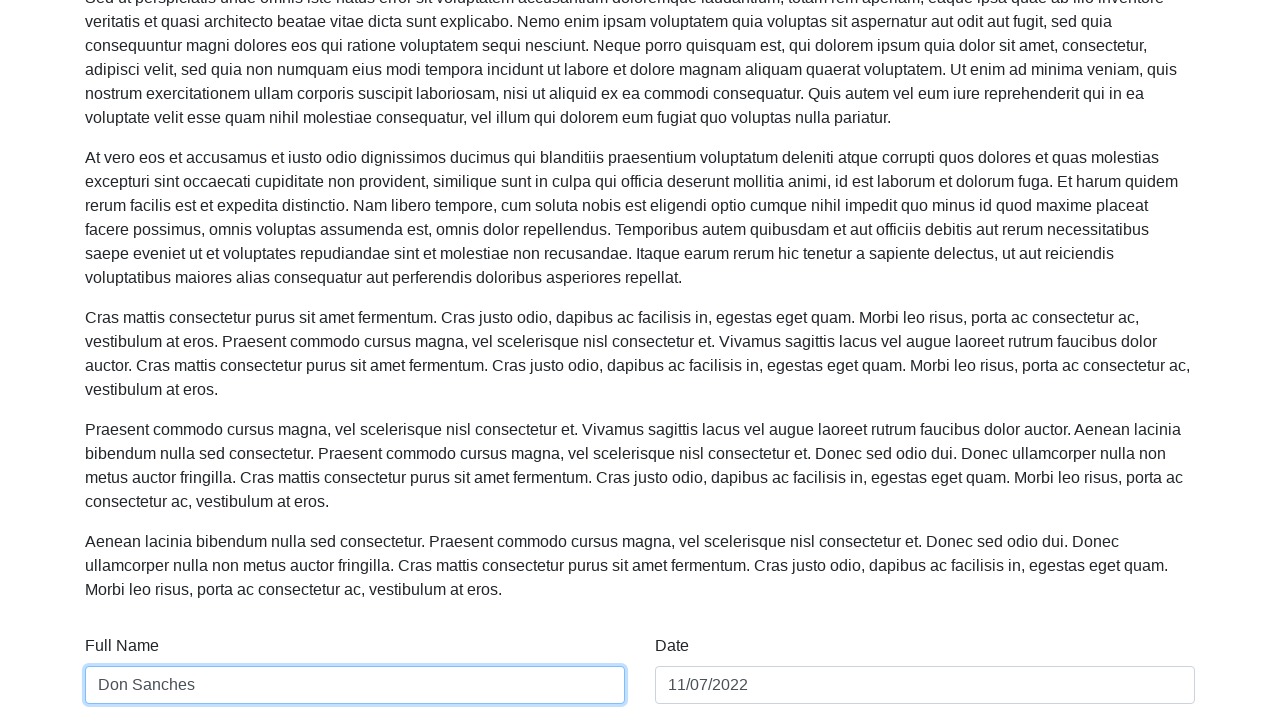

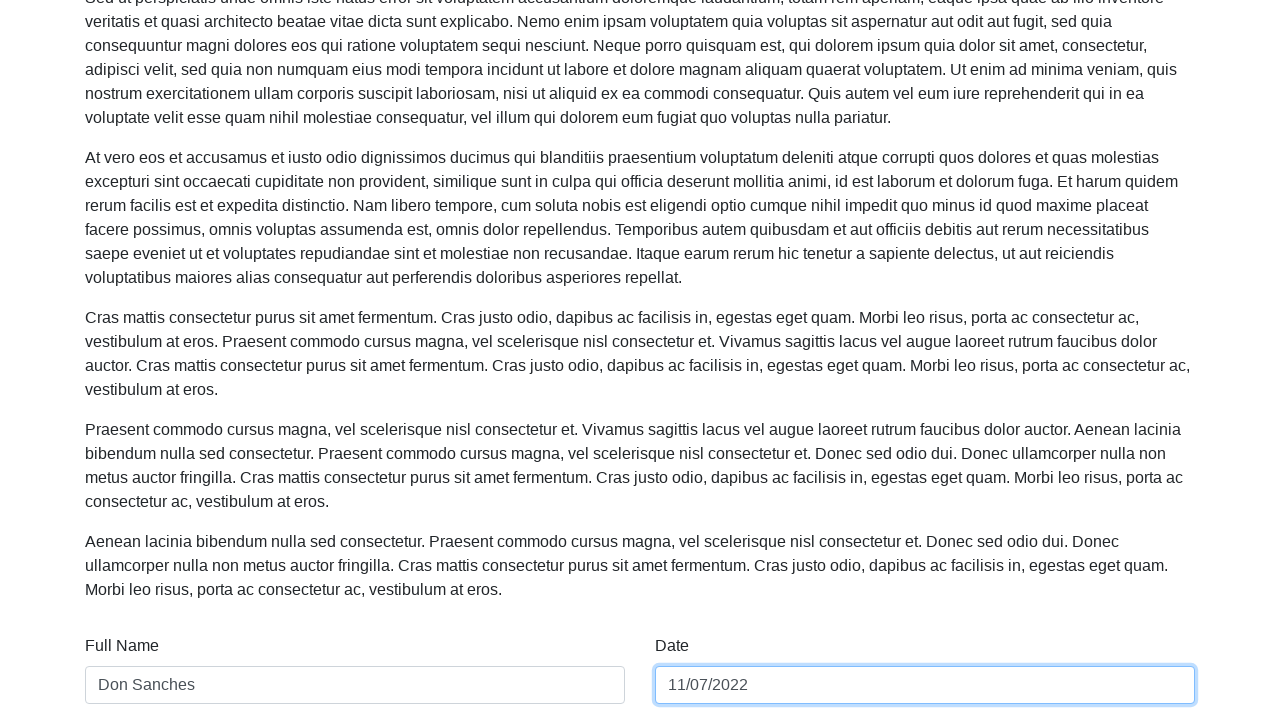